Tests the subscription functionality on the home page by scrolling to the footer, entering an email address, and clicking the subscribe button to verify the subscription flow works.

Starting URL: https://www.automationexercise.com/

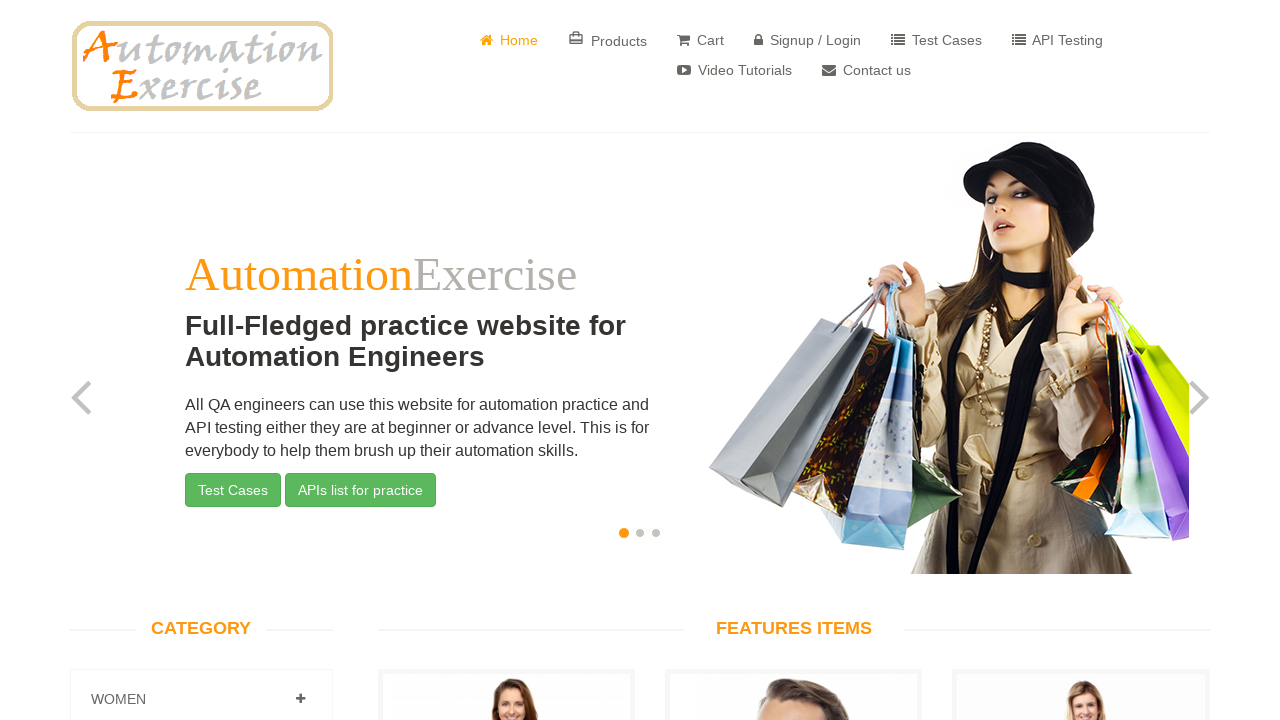

Scrolled to subscription section in footer
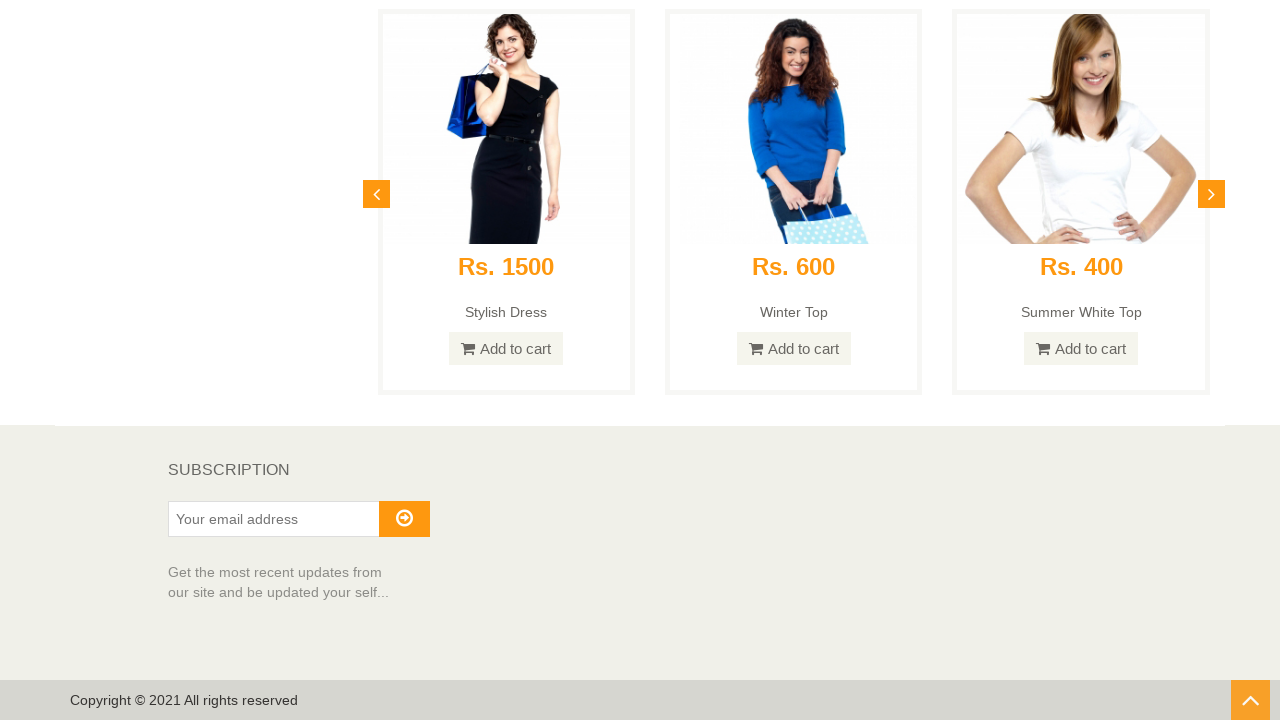

Email input field loaded
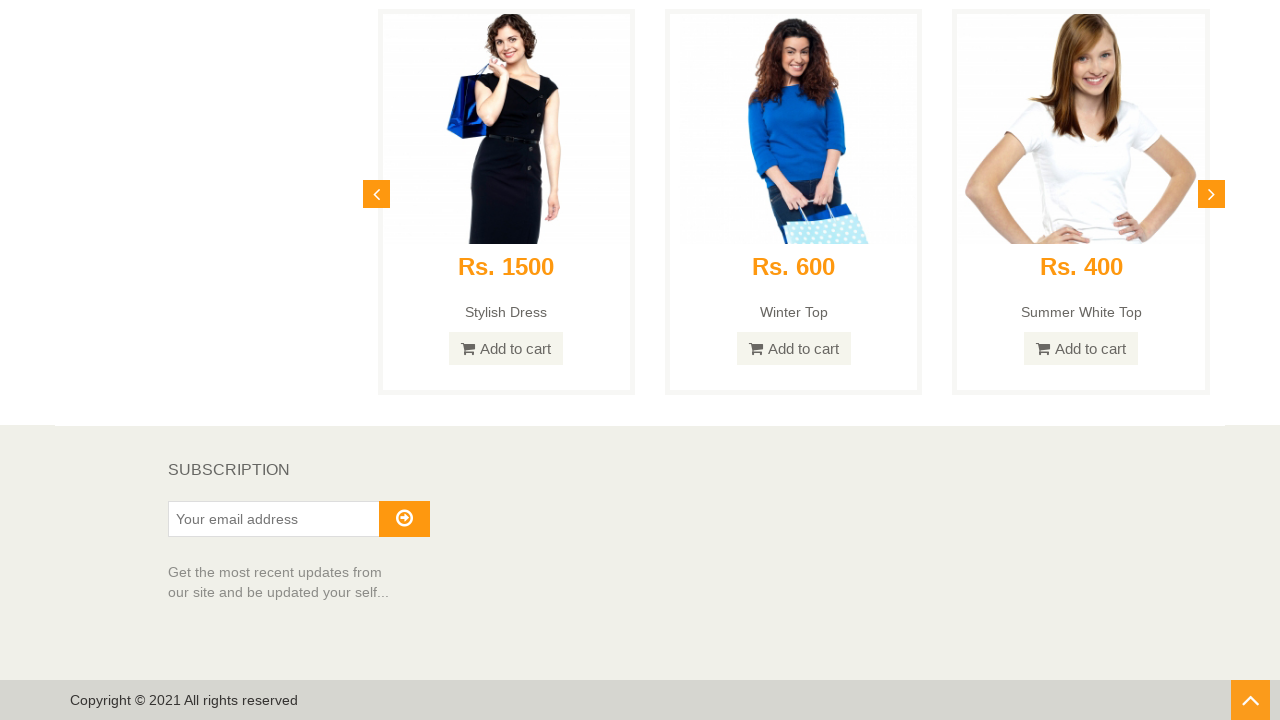

Filled email field with 'randomuser7392@example.com' on #susbscribe_email
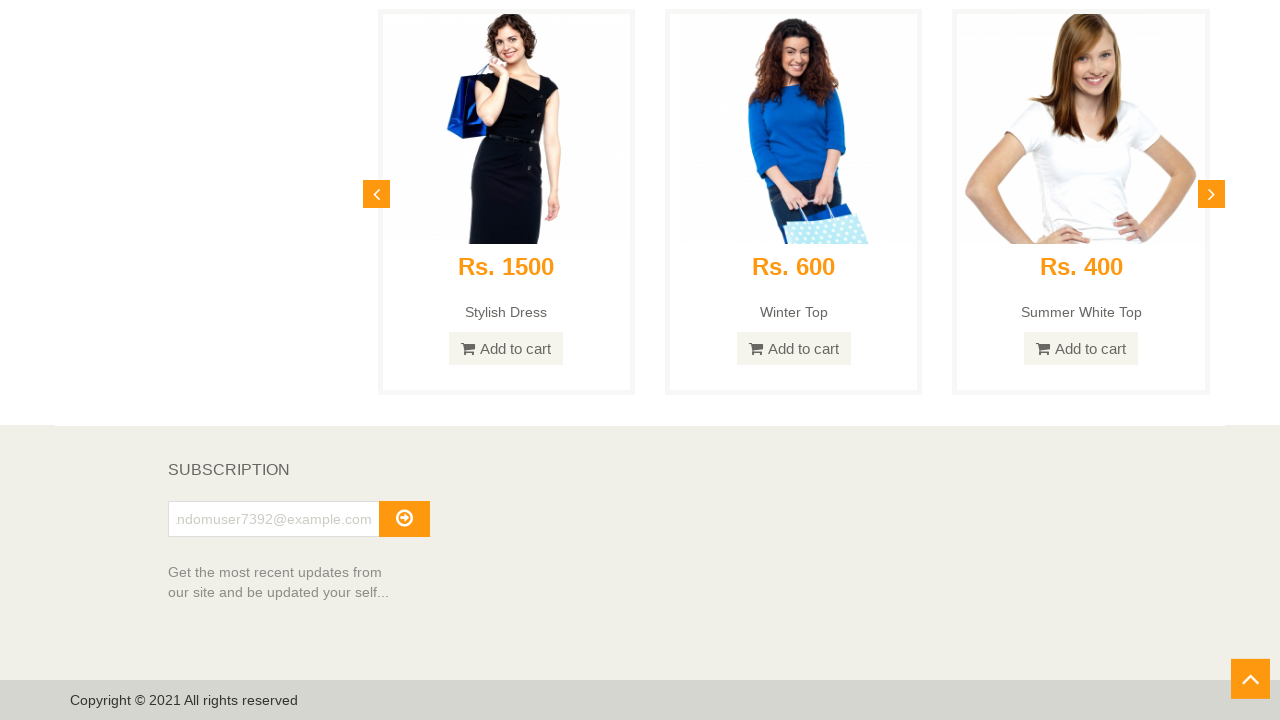

Subscribe button loaded
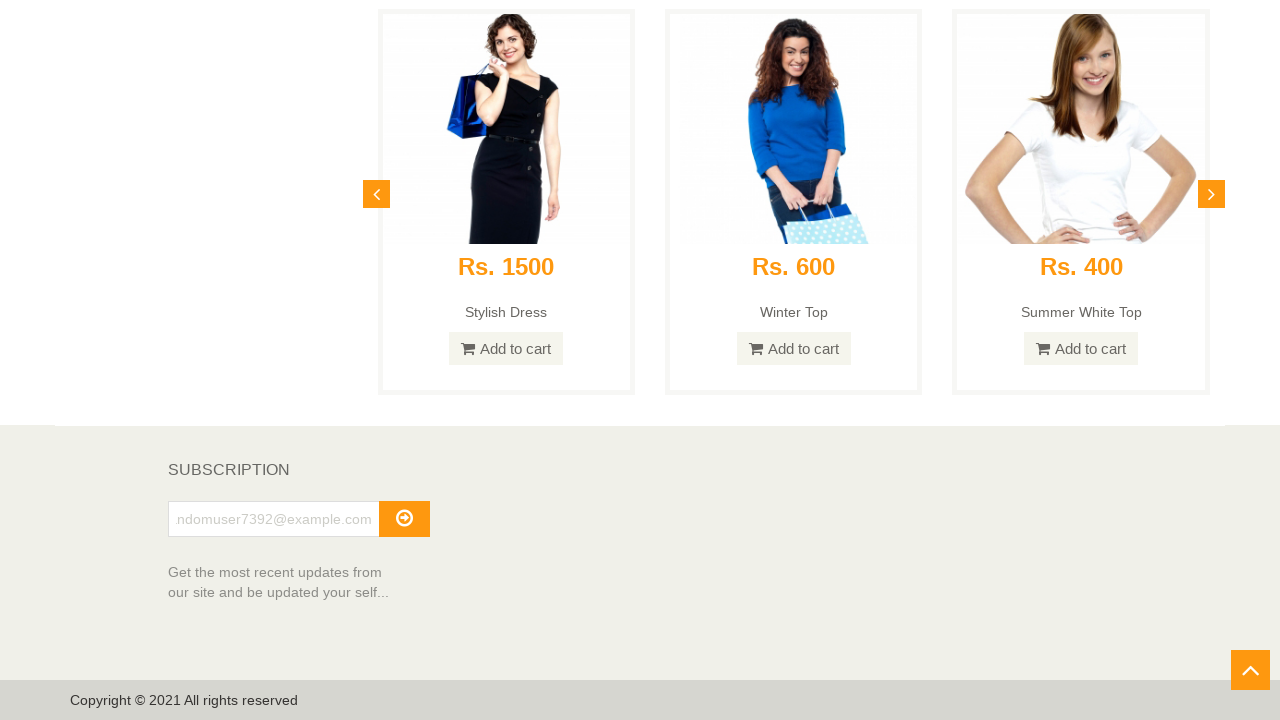

Clicked subscribe button at (404, 519) on #subscribe
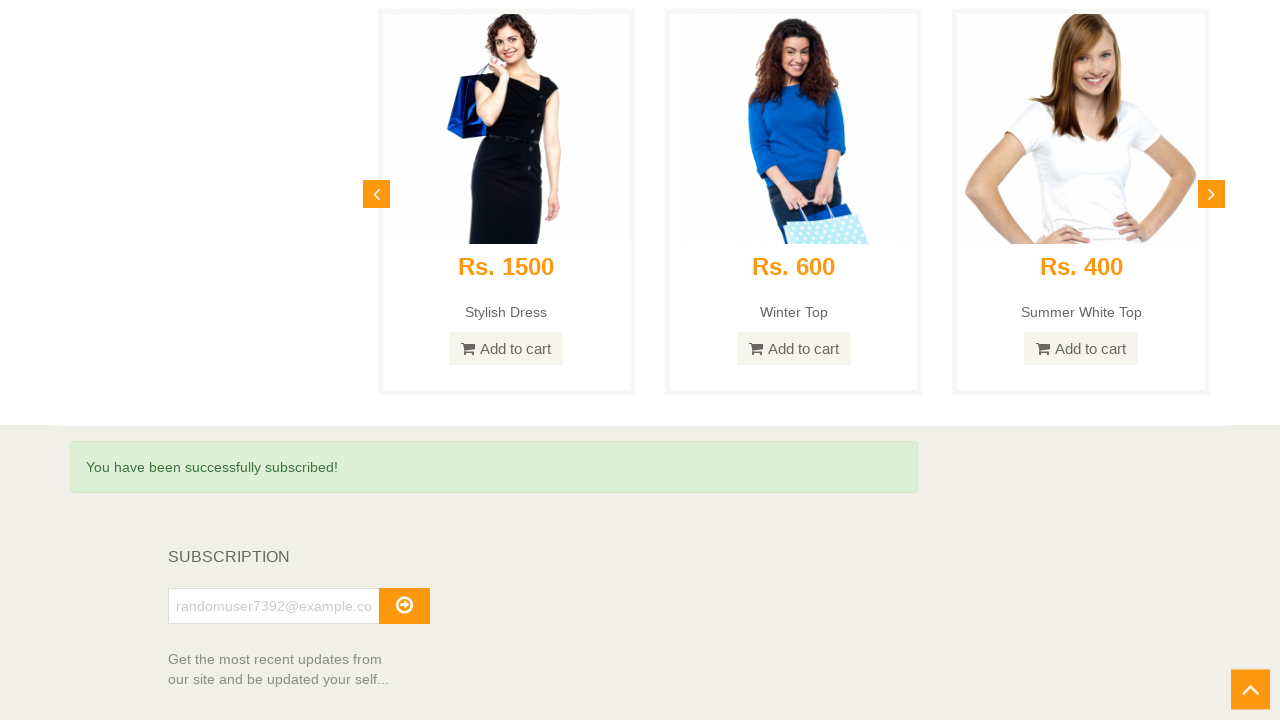

Success message 'You have been successfully subscribed!' appeared
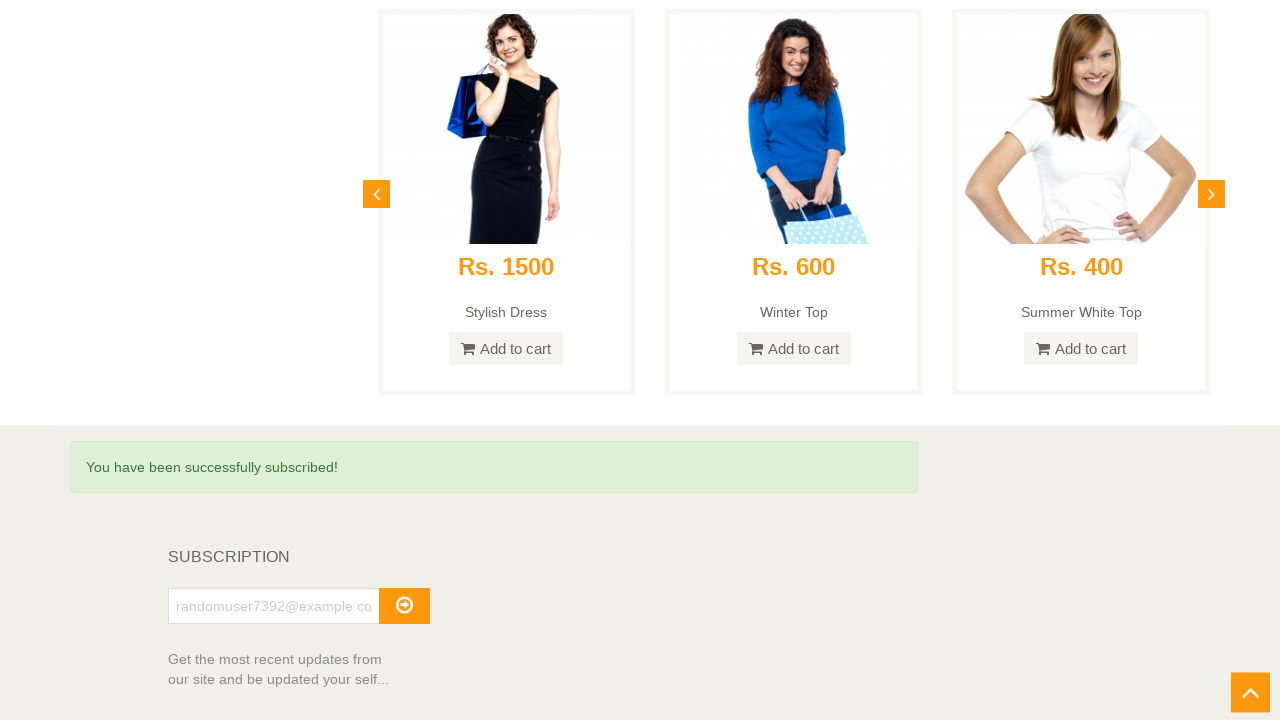

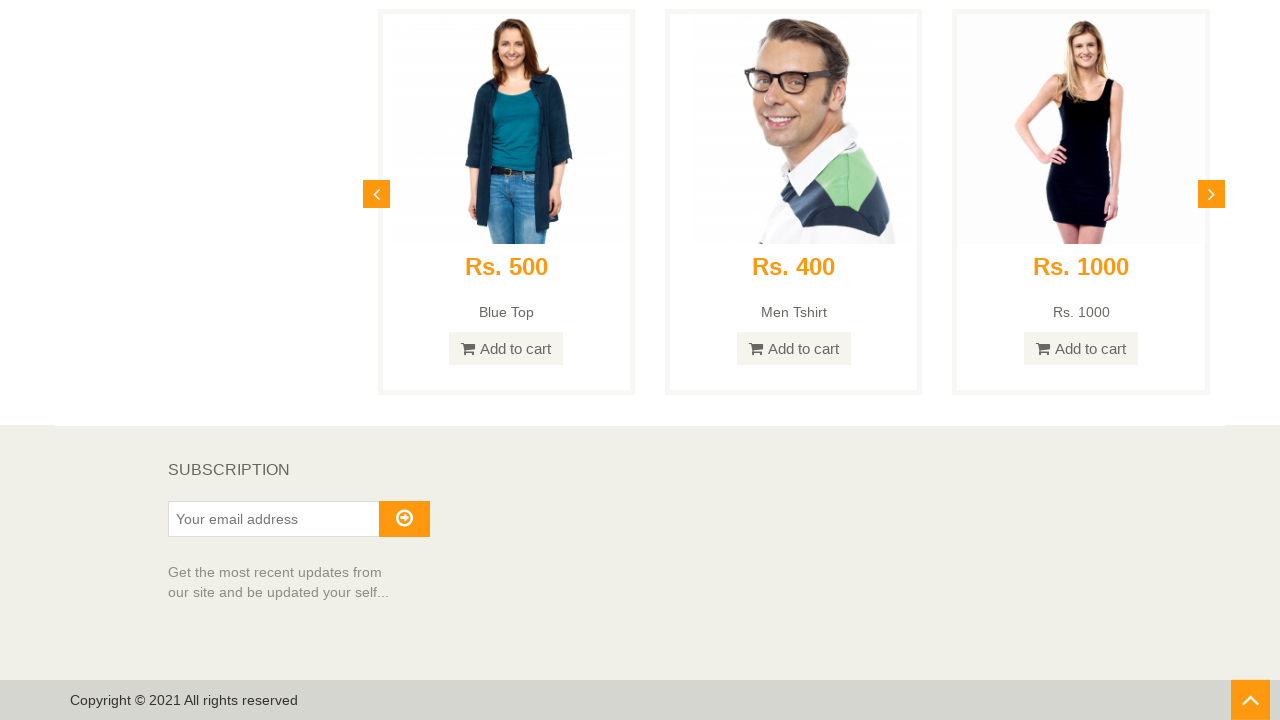